Tests multiple windows functionality by clicking a link to open a new window and verifying content in the new window

Starting URL: https://the-internet.herokuapp.com/windows

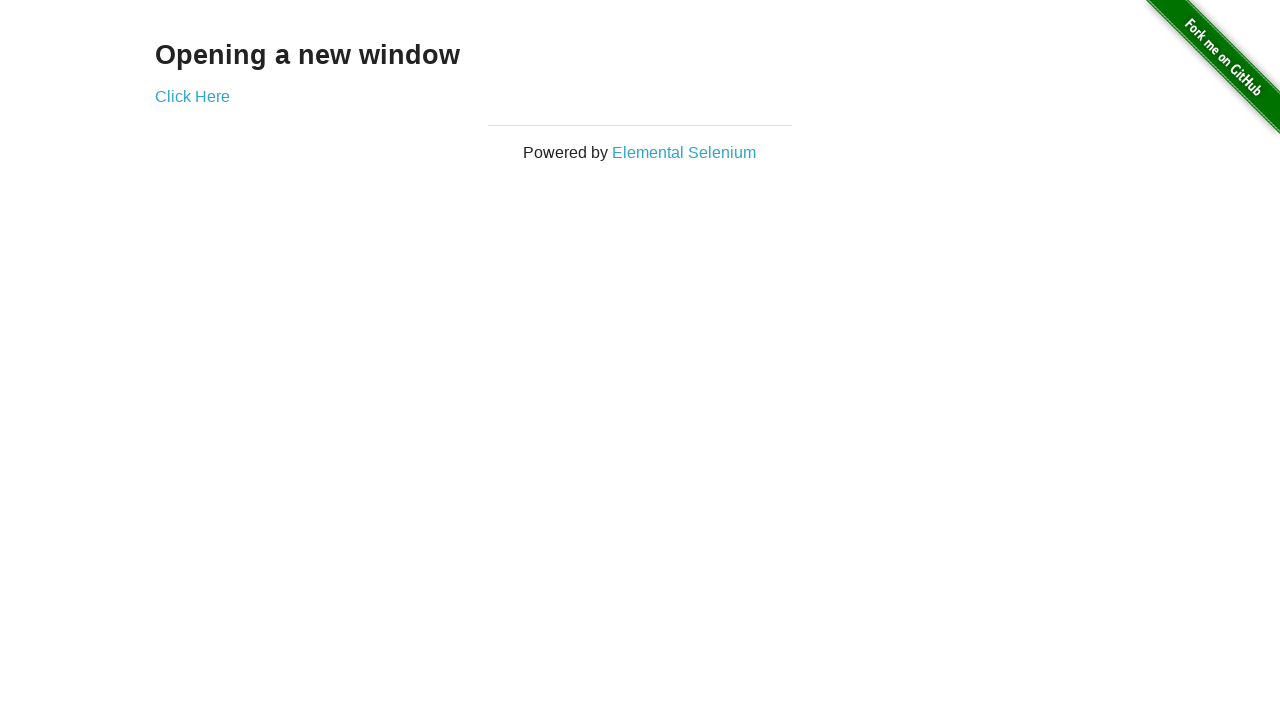

Verified 'Click Here' link is visible on the windows page
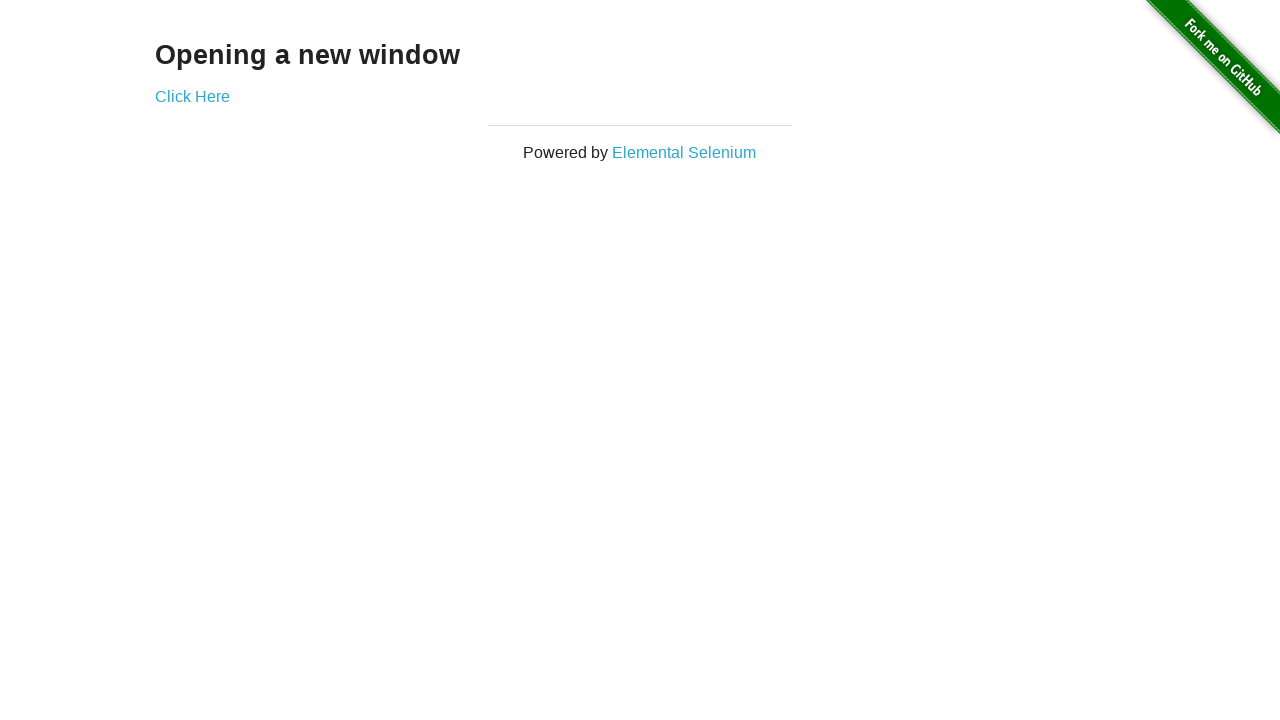

Clicked 'Click Here' link to open a new window at (192, 96) on xpath=//a[@href='/windows/new']
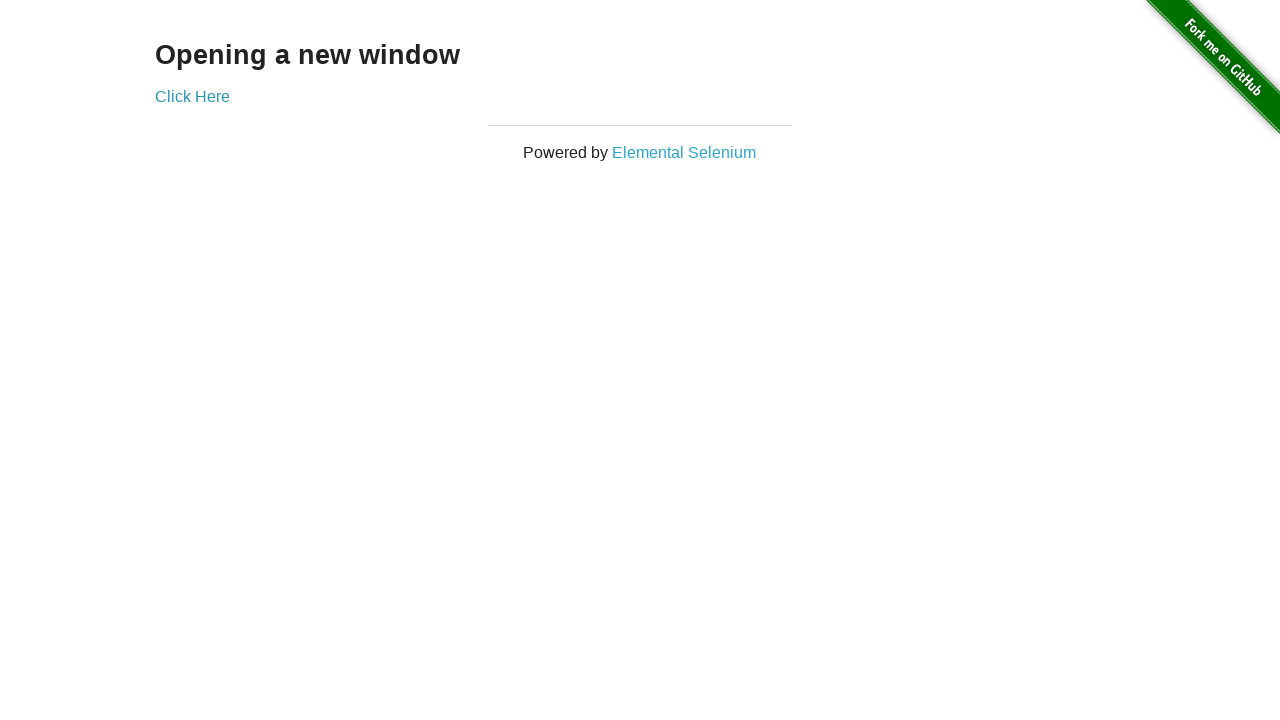

New window opened and page load completed
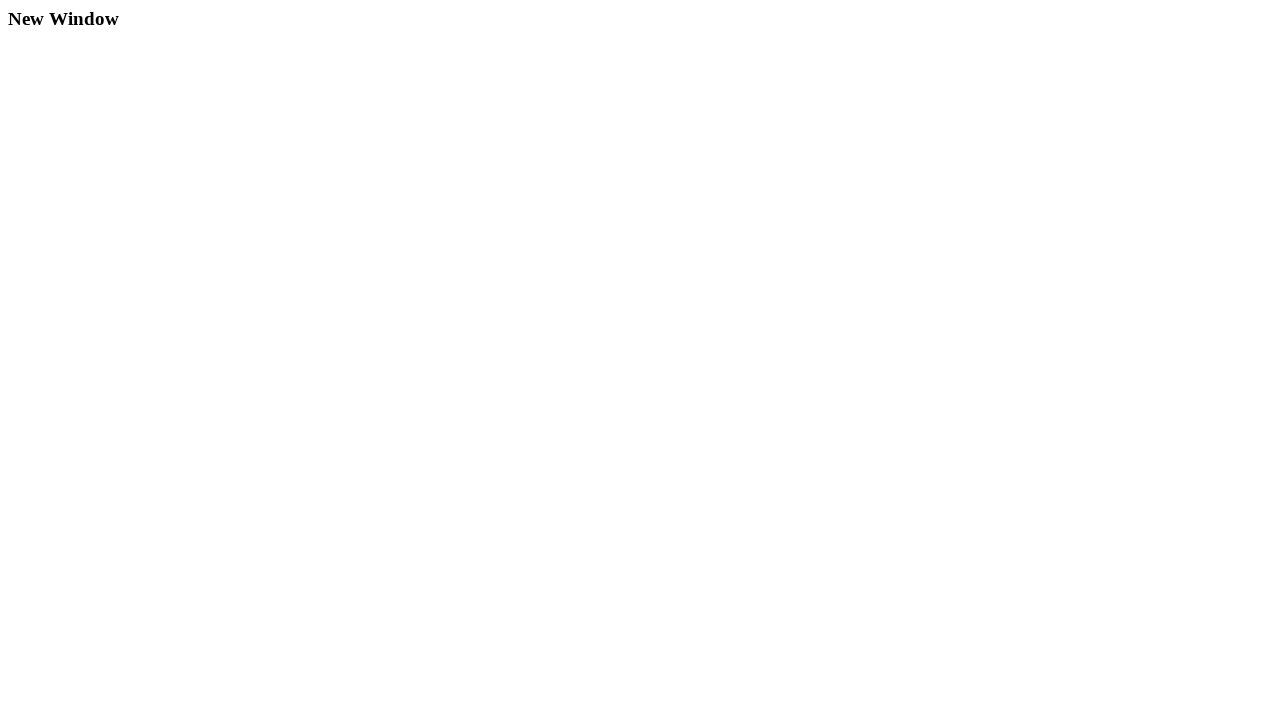

Verified 'New Window' header is visible in the opened window
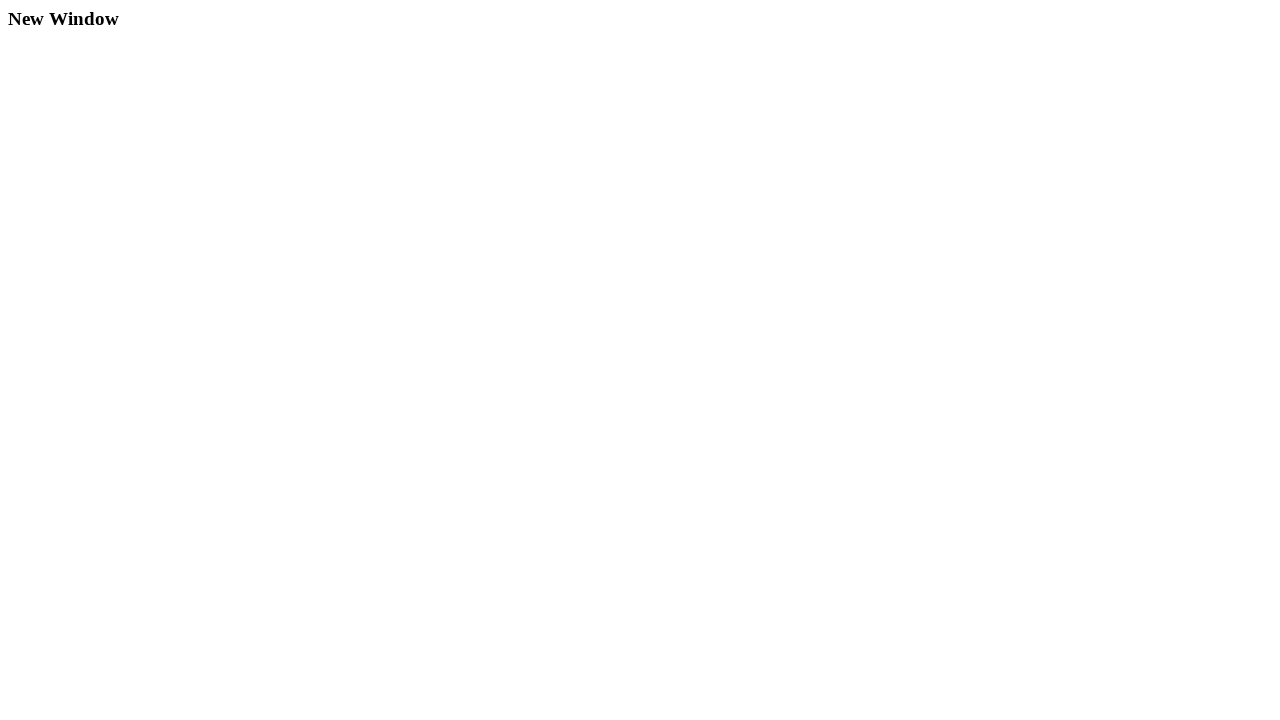

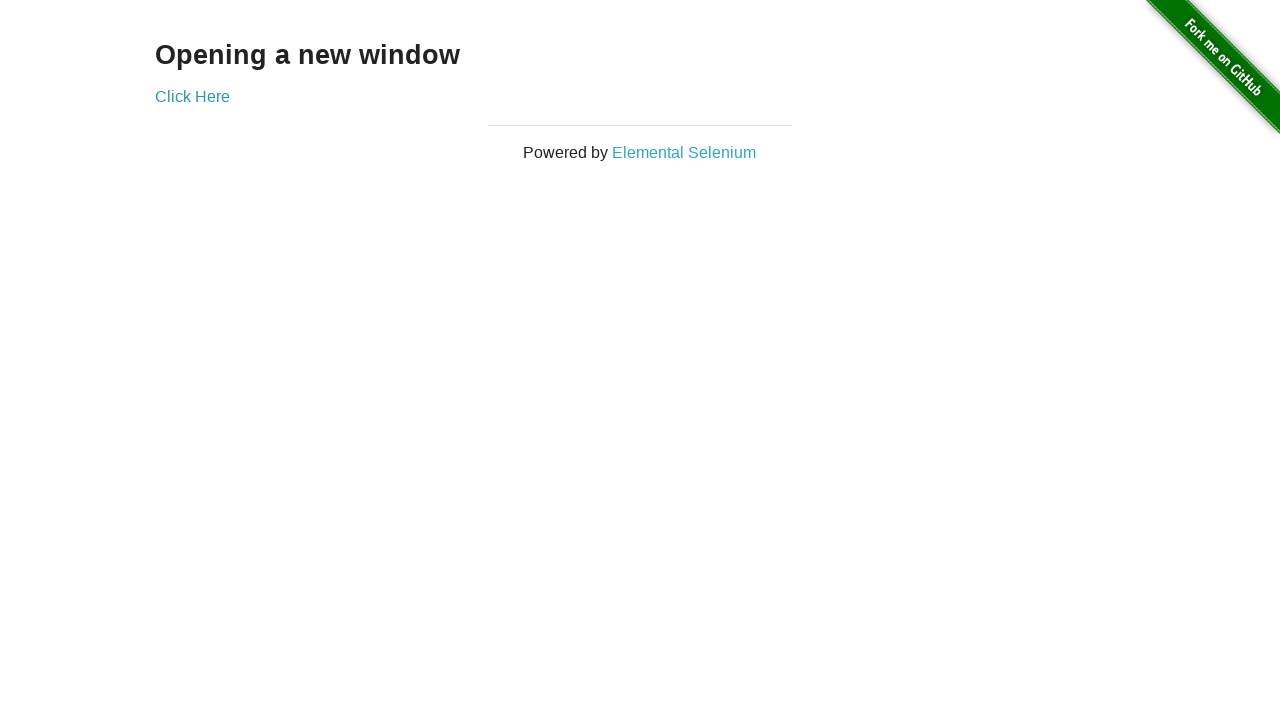